Tests table operations on a practice website by scrolling to a table, calculating the sum of amounts from table cells, and verifying it matches the displayed total amount.

Starting URL: https://rahulshettyacademy.com/AutomationPractice/#/

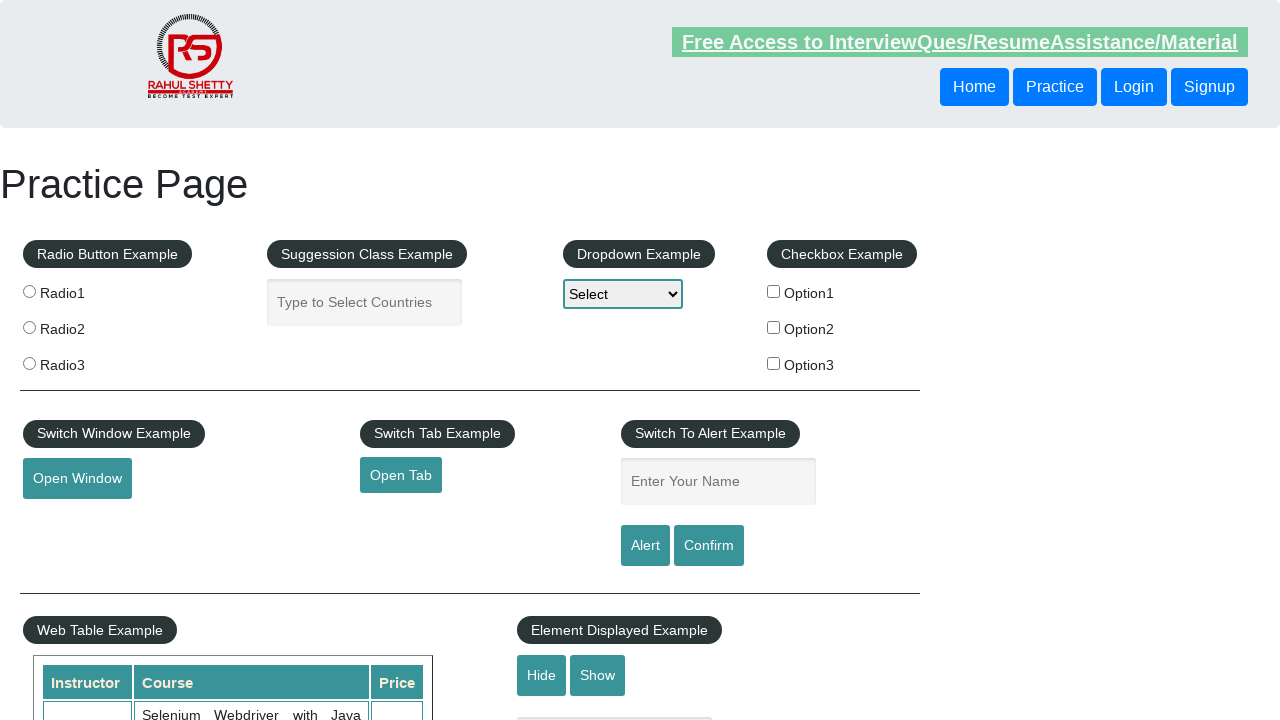

Scrolled down 500px to make table visible
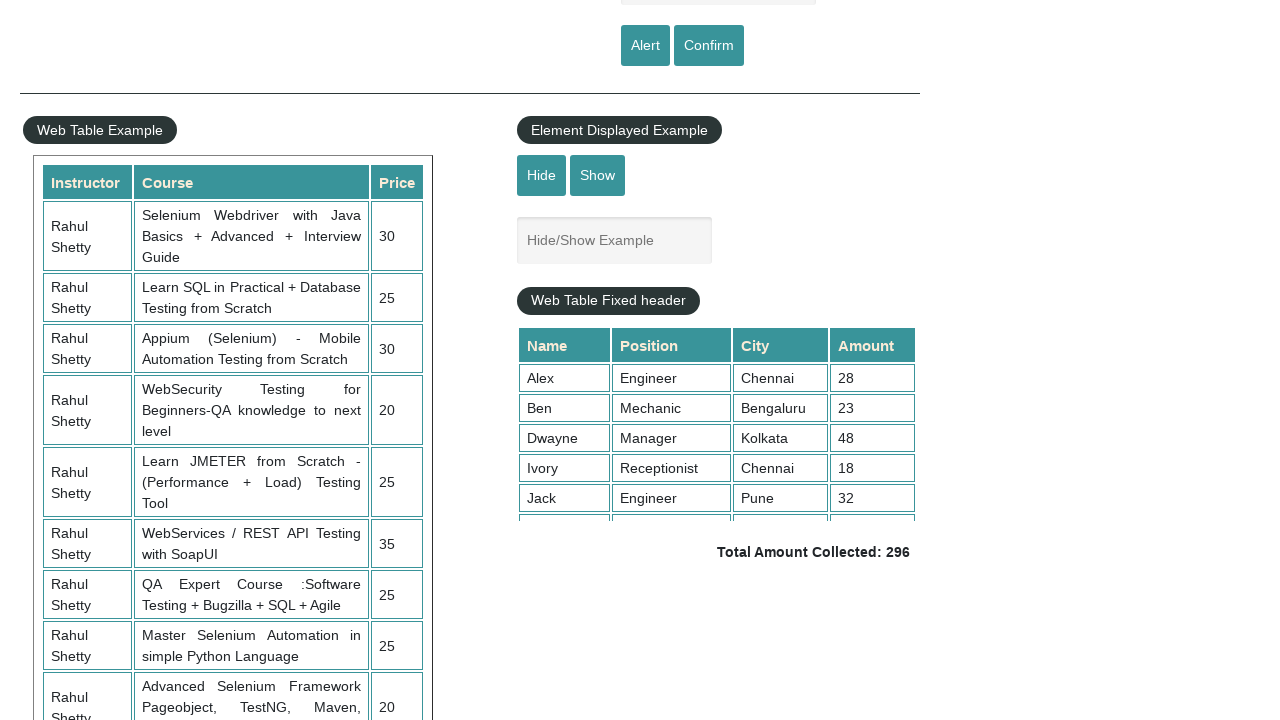

Table amount cells loaded and visible
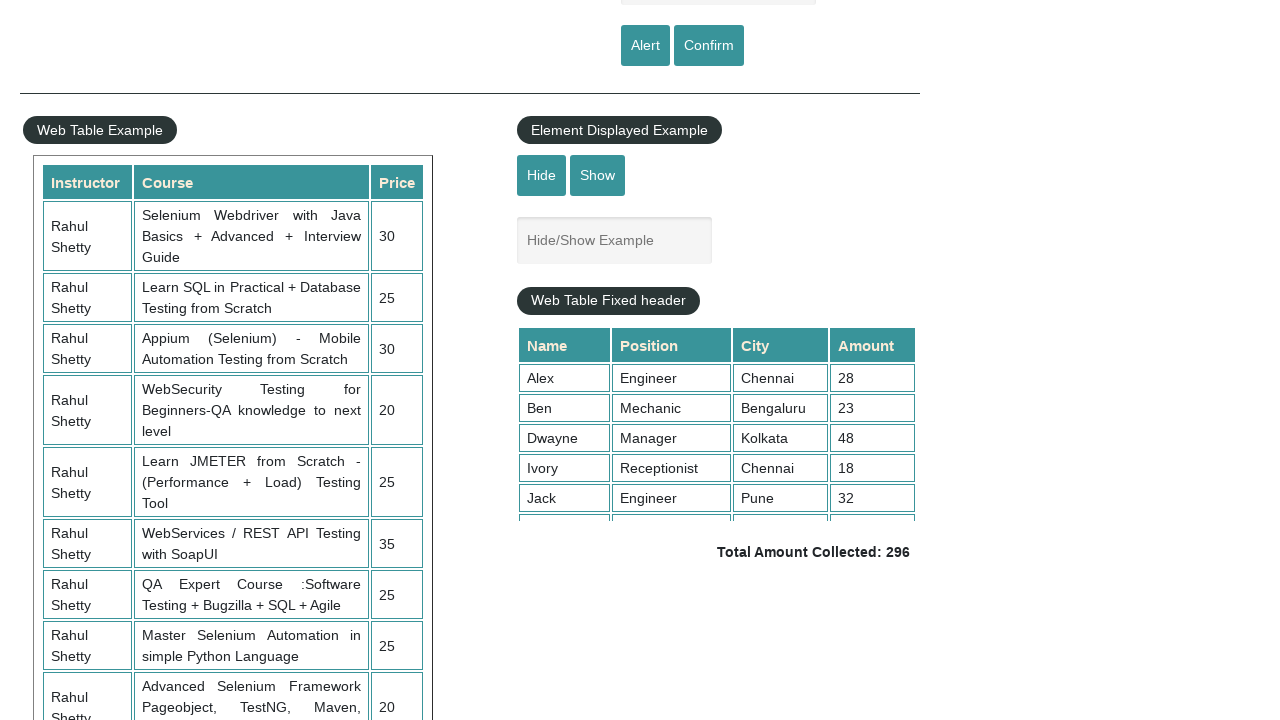

Retrieved all amount cells from table column 4
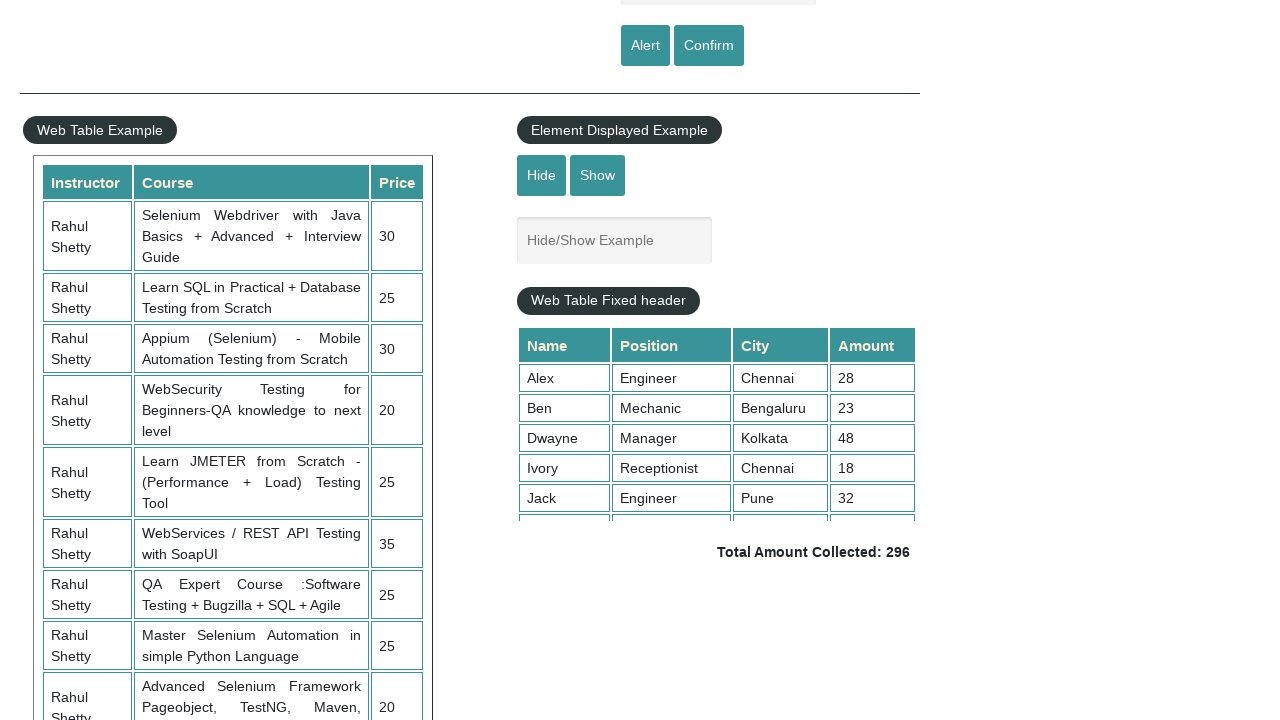

Calculated total amount from table cells: 296
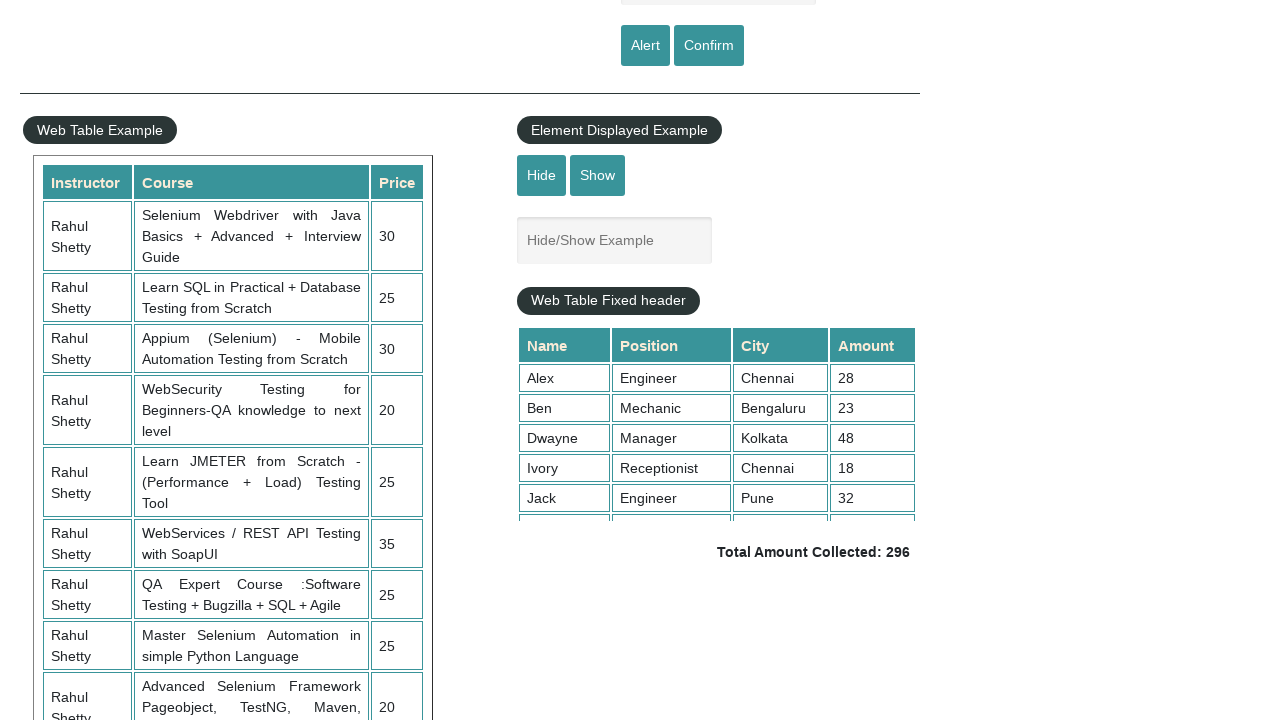

Scrolled within table container to view total amount
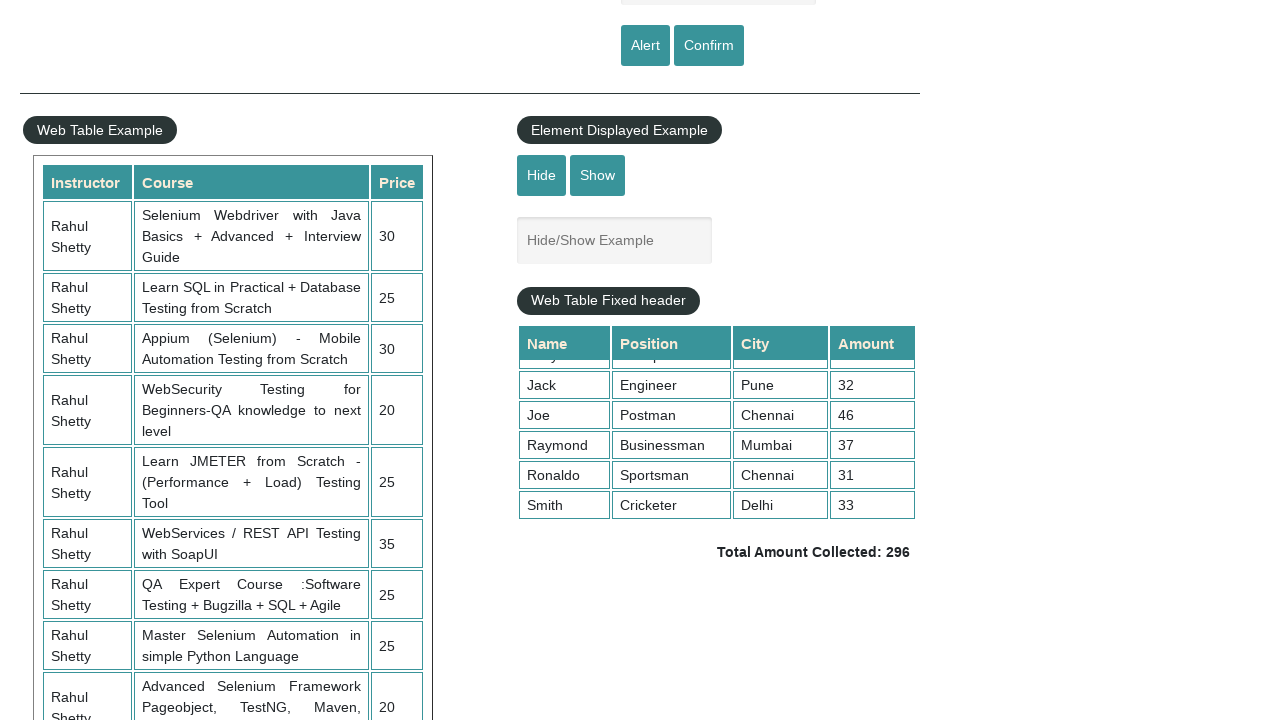

Total amount element loaded
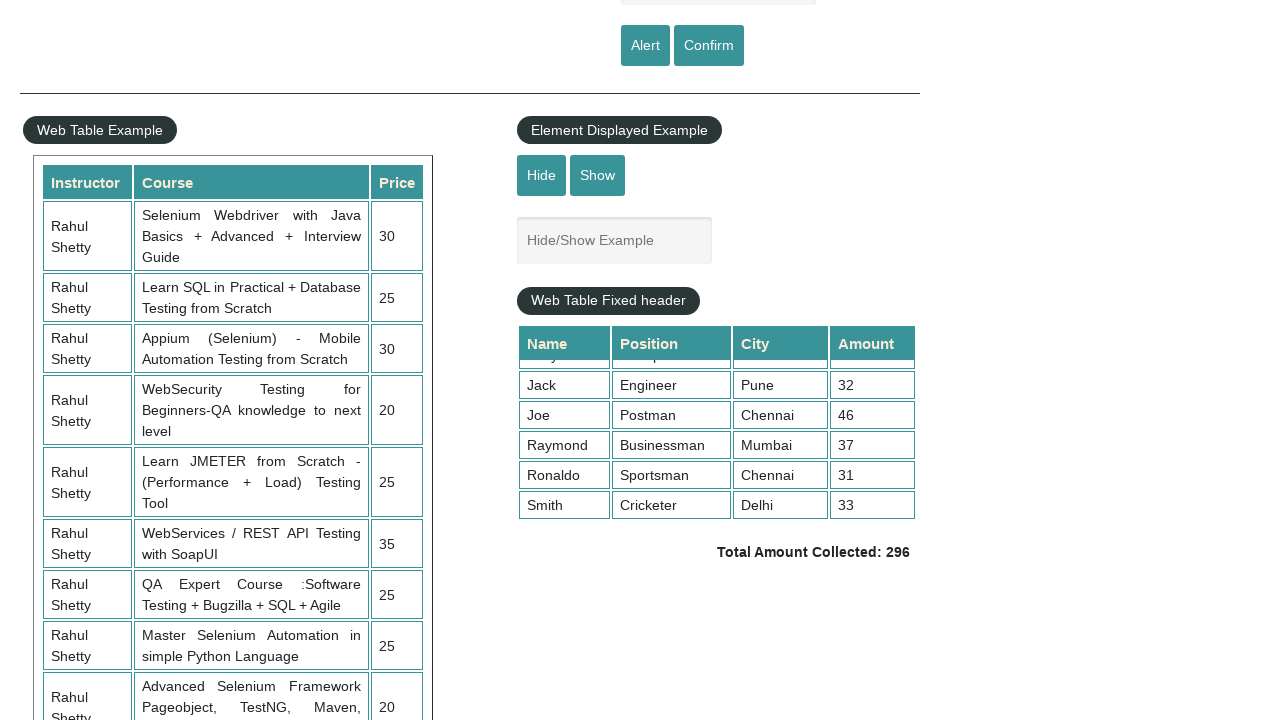

Retrieved expected total amount from display: 296
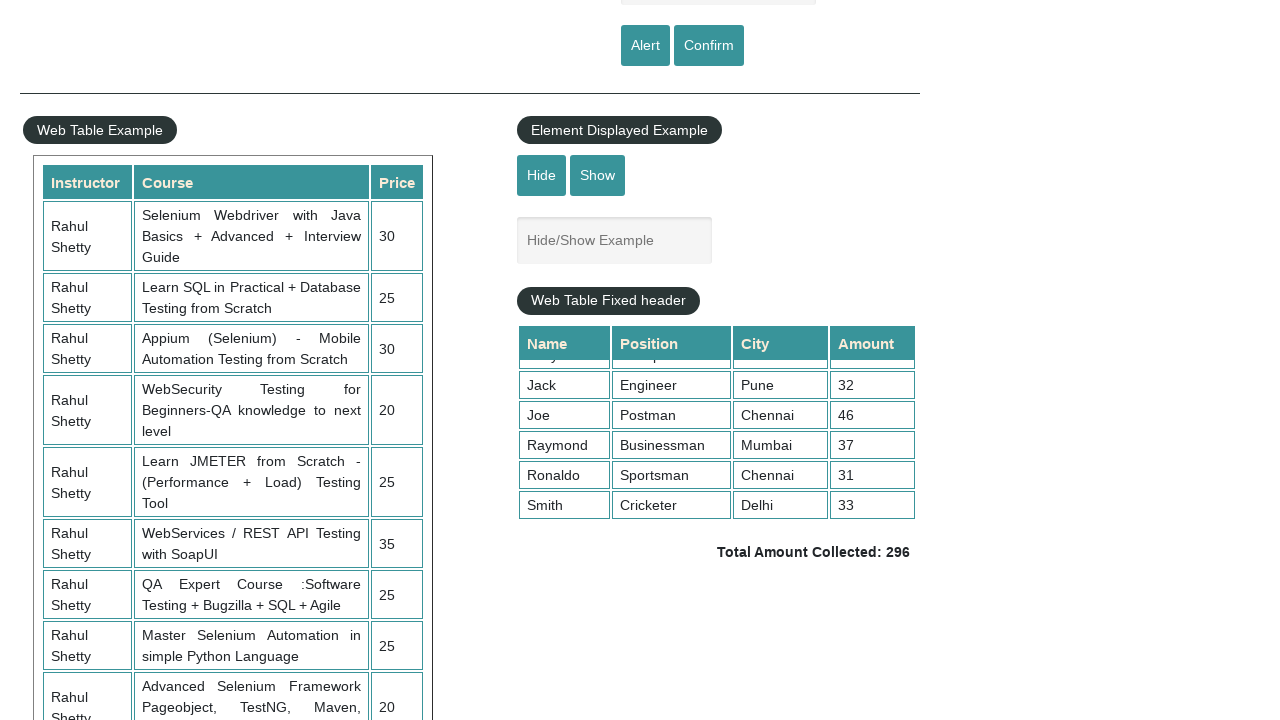

Assertion passed: calculated total 296 matches displayed total 296
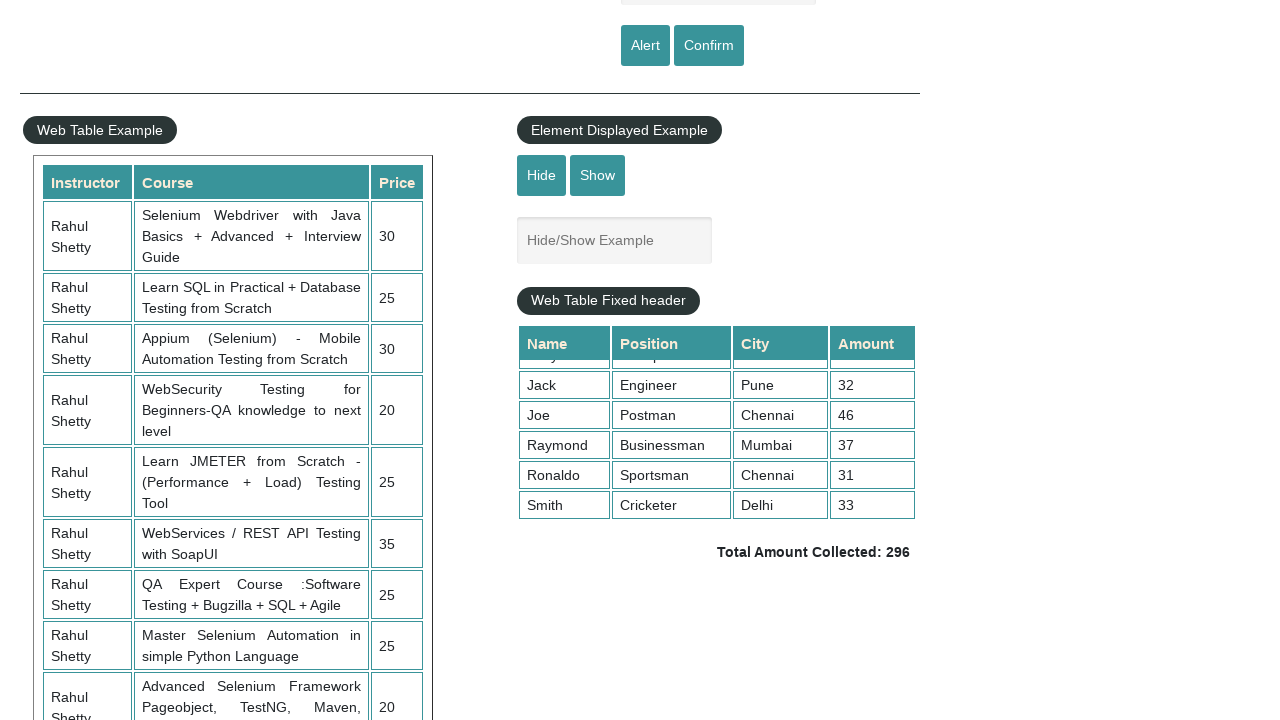

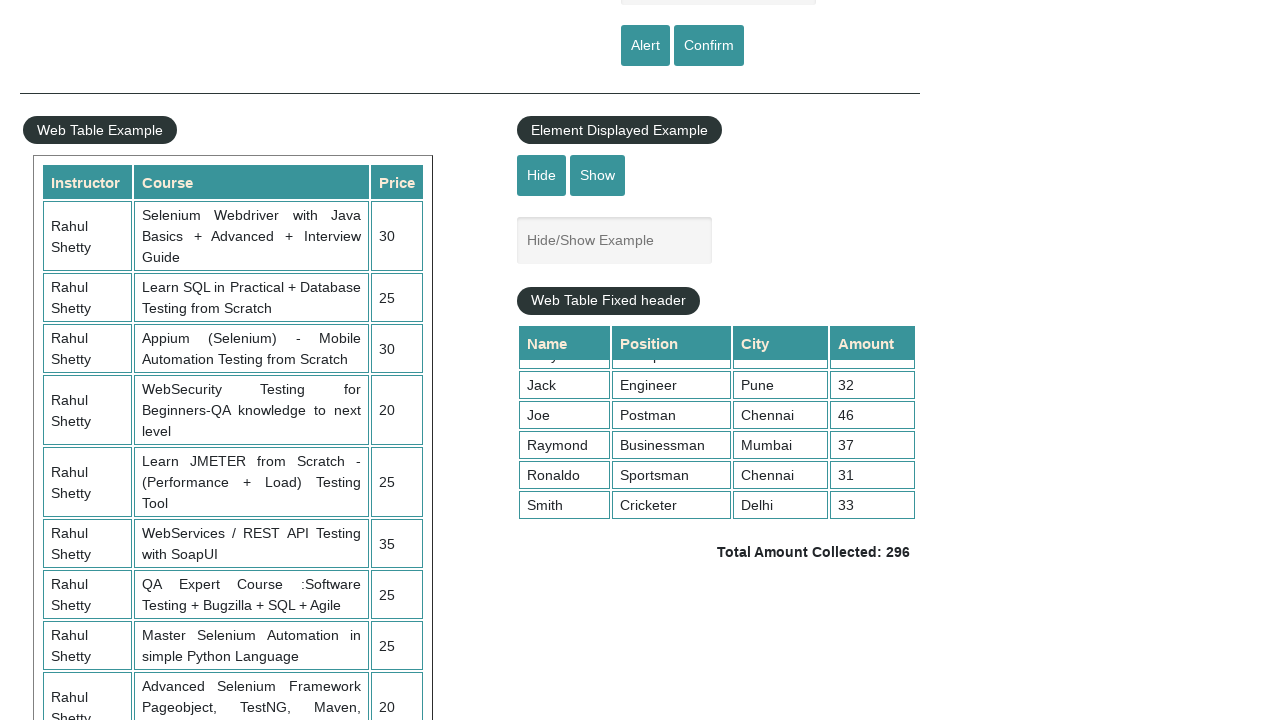